Navigates to the Playwright homepage, clicks the "Get started" link, and verifies the Installation heading is visible

Starting URL: https://playwright.dev/

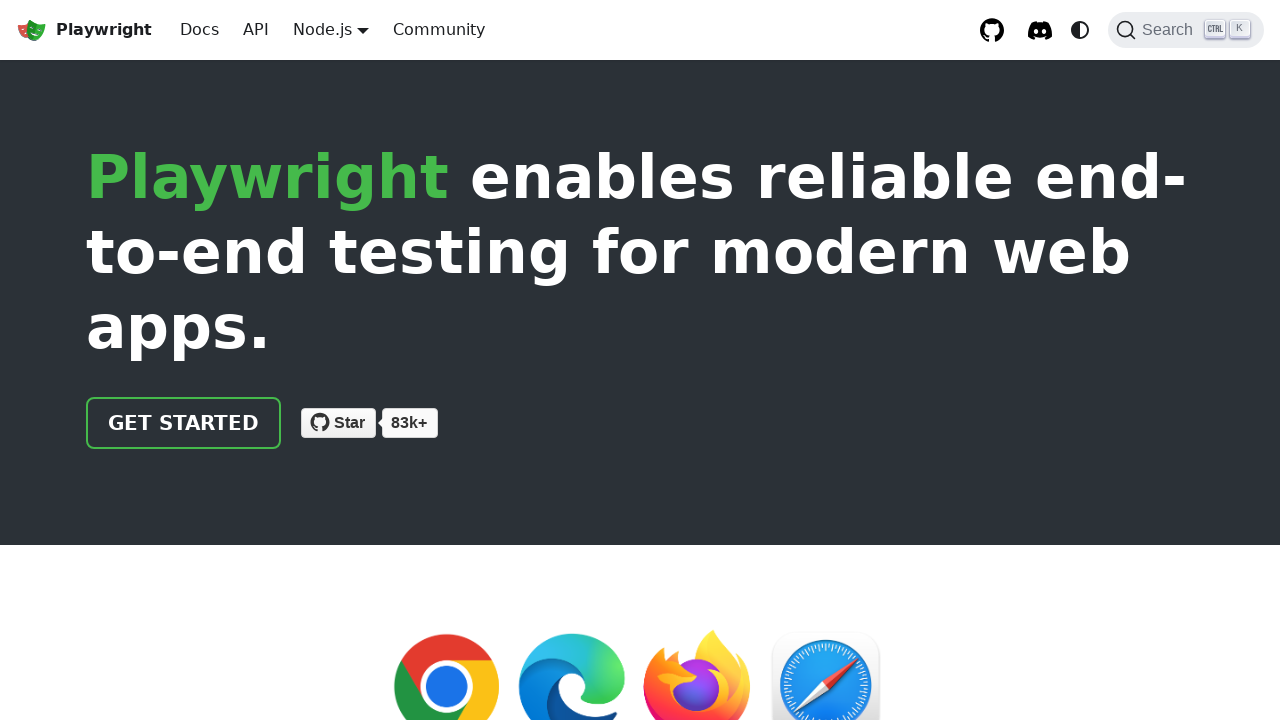

Clicked 'Get started' link at (184, 423) on internal:role=link[name="Get started"i]
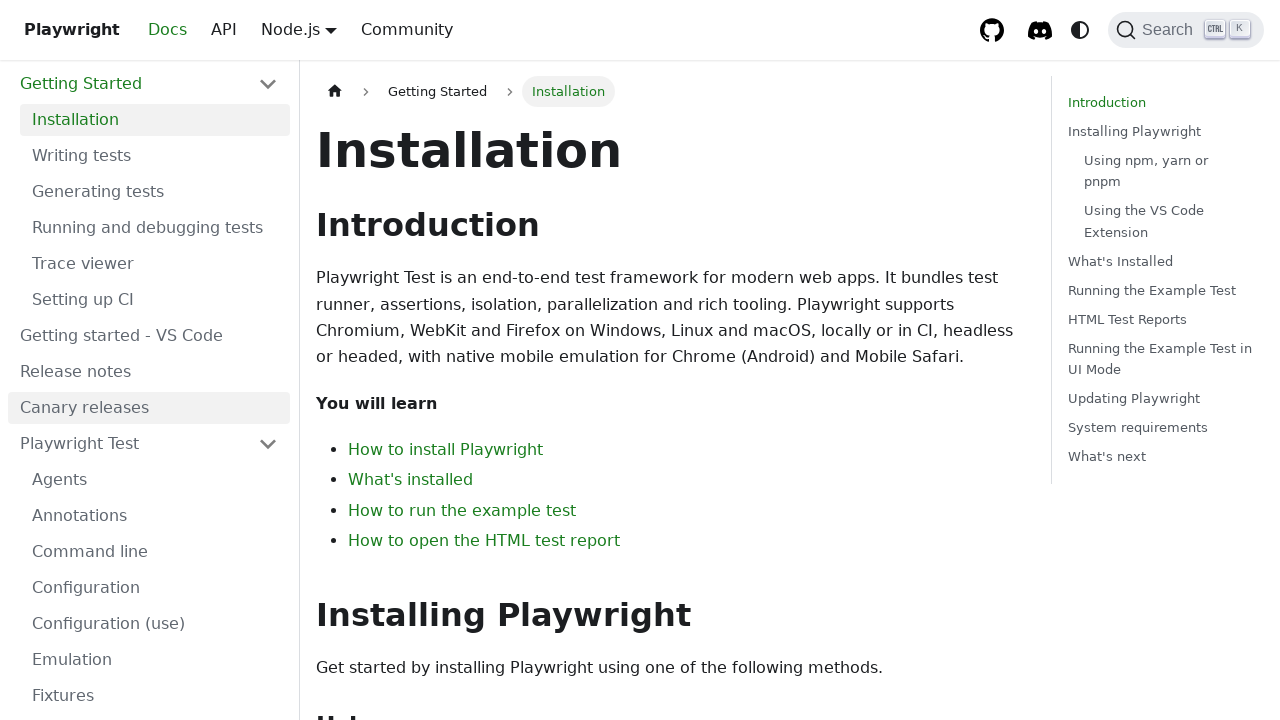

Verified Installation heading is visible
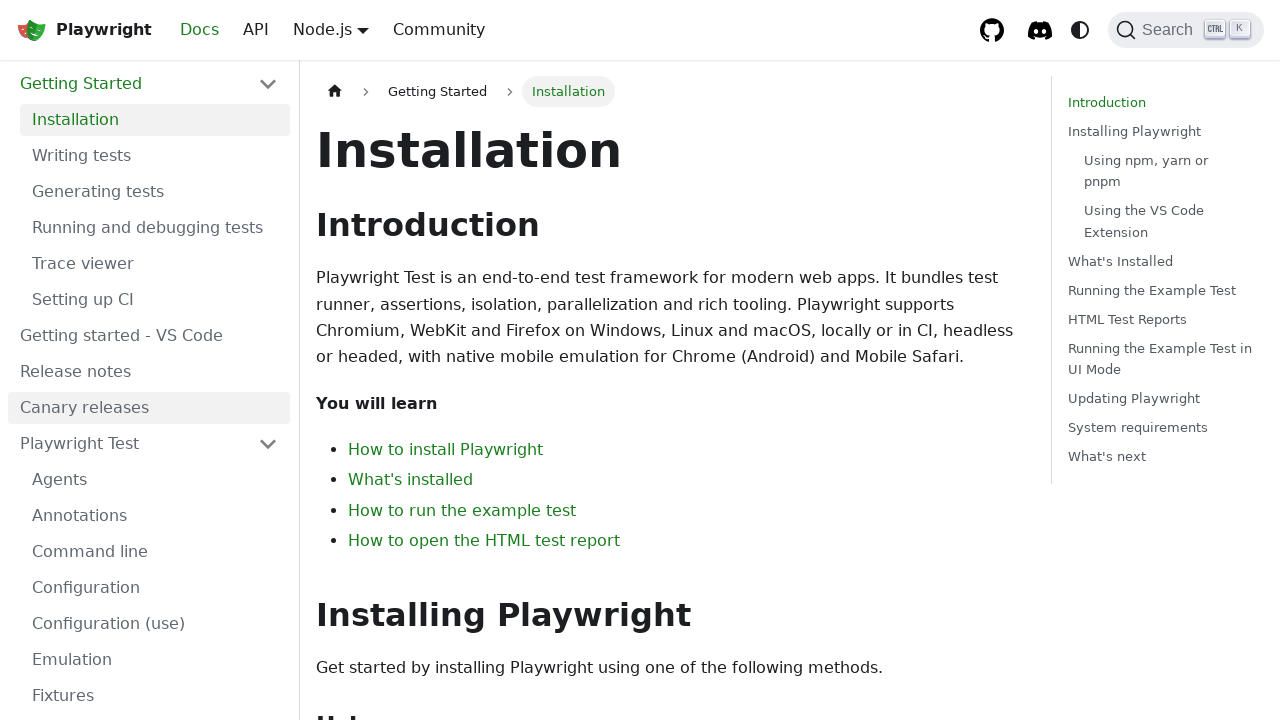

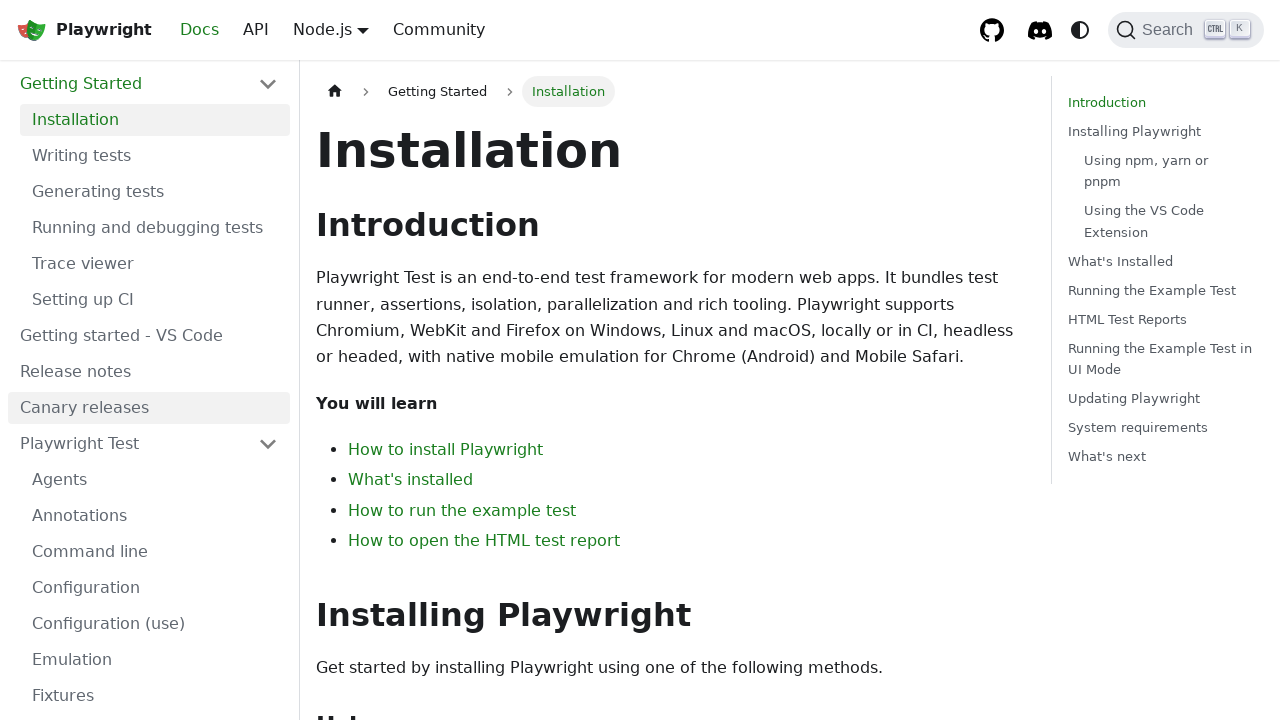